Tests autocomplete functionality by typing partial text and selecting a specific suggestion using keyboard navigation

Starting URL: https://www.rahulshettyacademy.com/AutomationPractice/

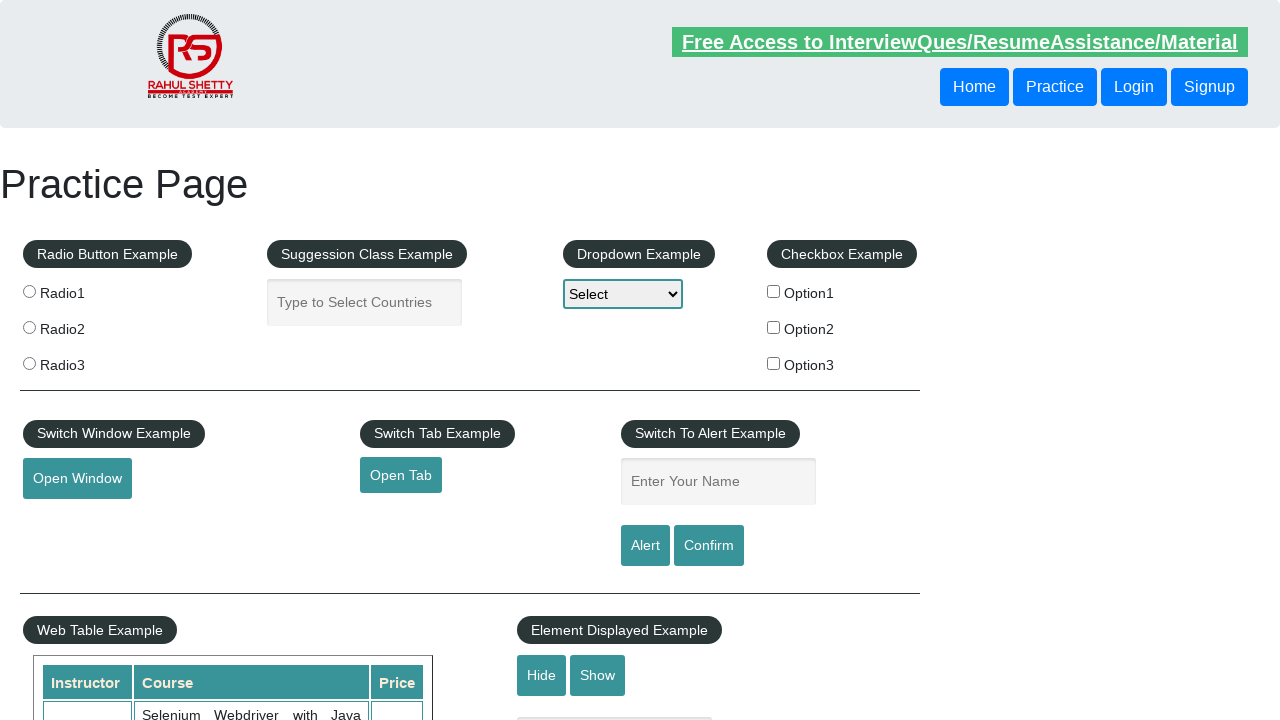

Filled autocomplete field with 'uni' on #autocomplete
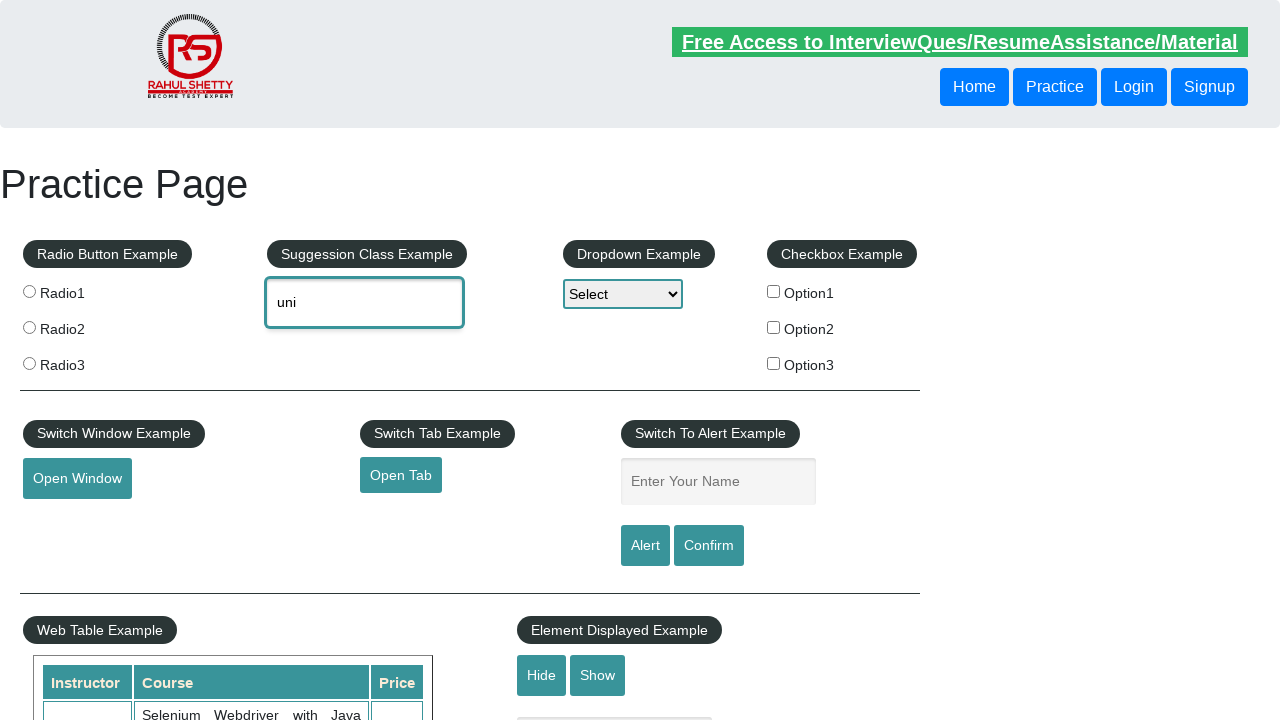

Waited for autocomplete suggestions to appear
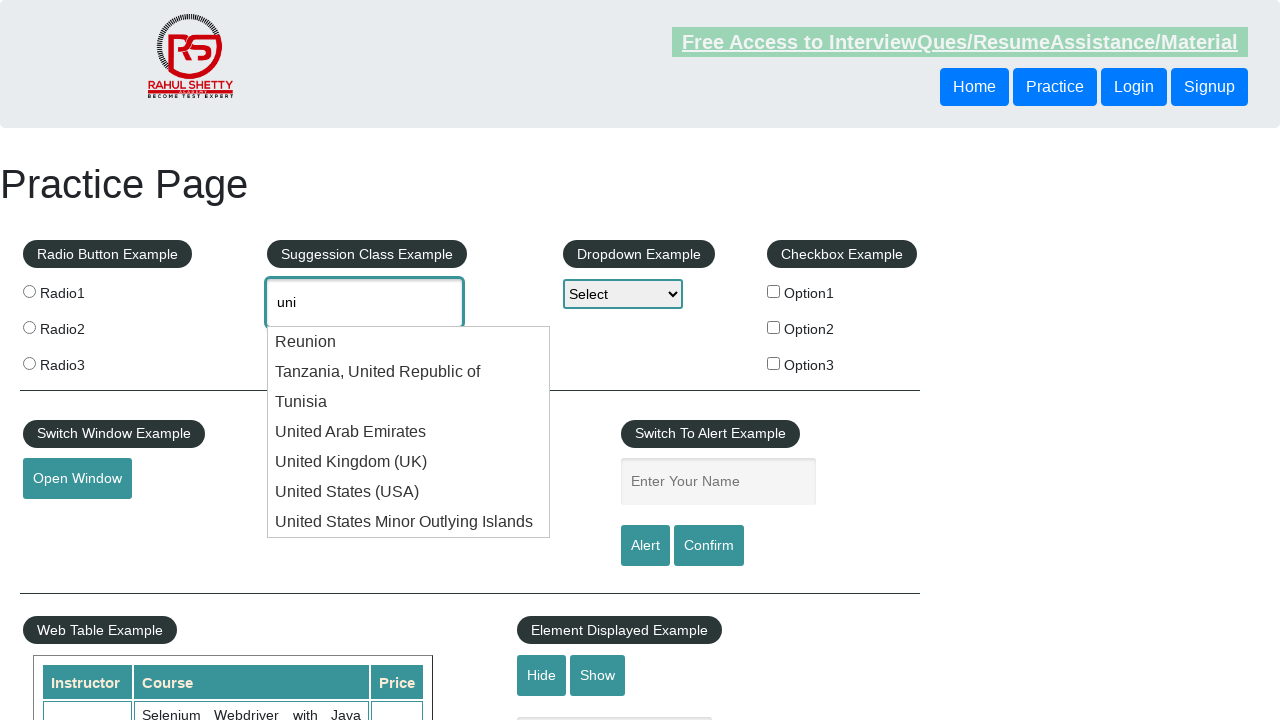

Retrieved 7 autocomplete suggestions
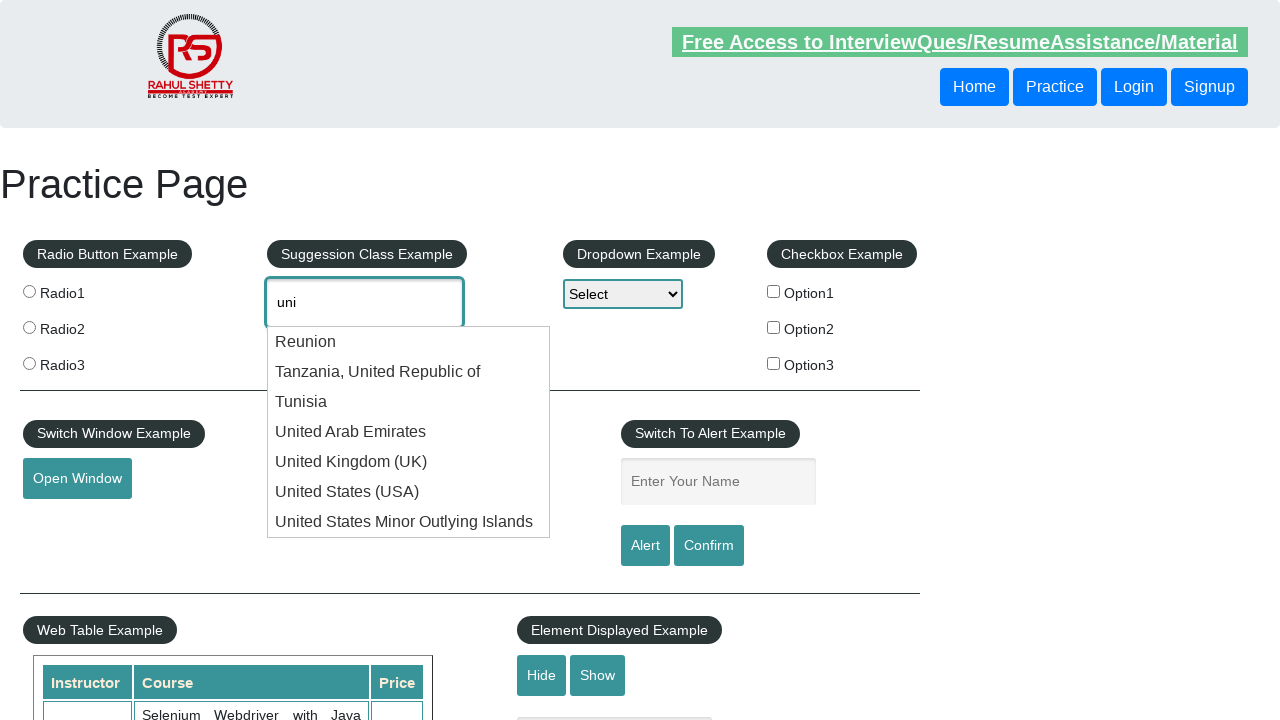

Pressed ArrowDown to navigate to next suggestion on #autocomplete
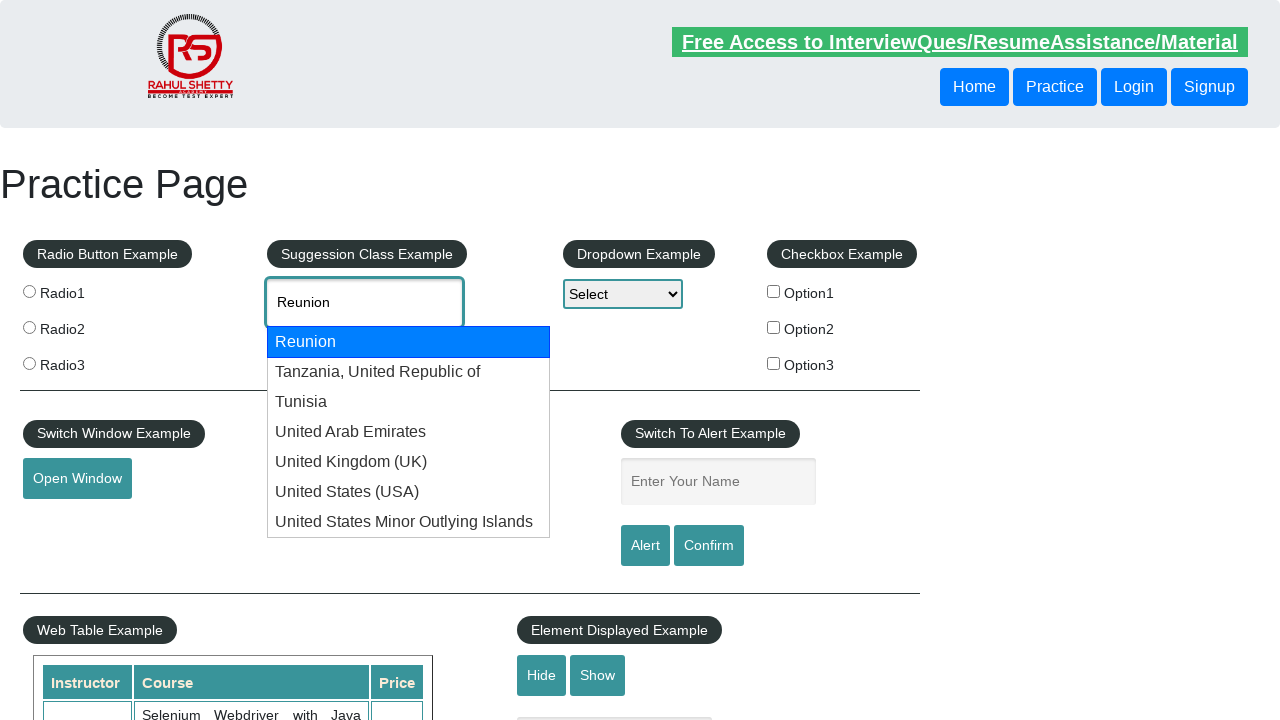

Pressed ArrowDown to navigate to next suggestion on #autocomplete
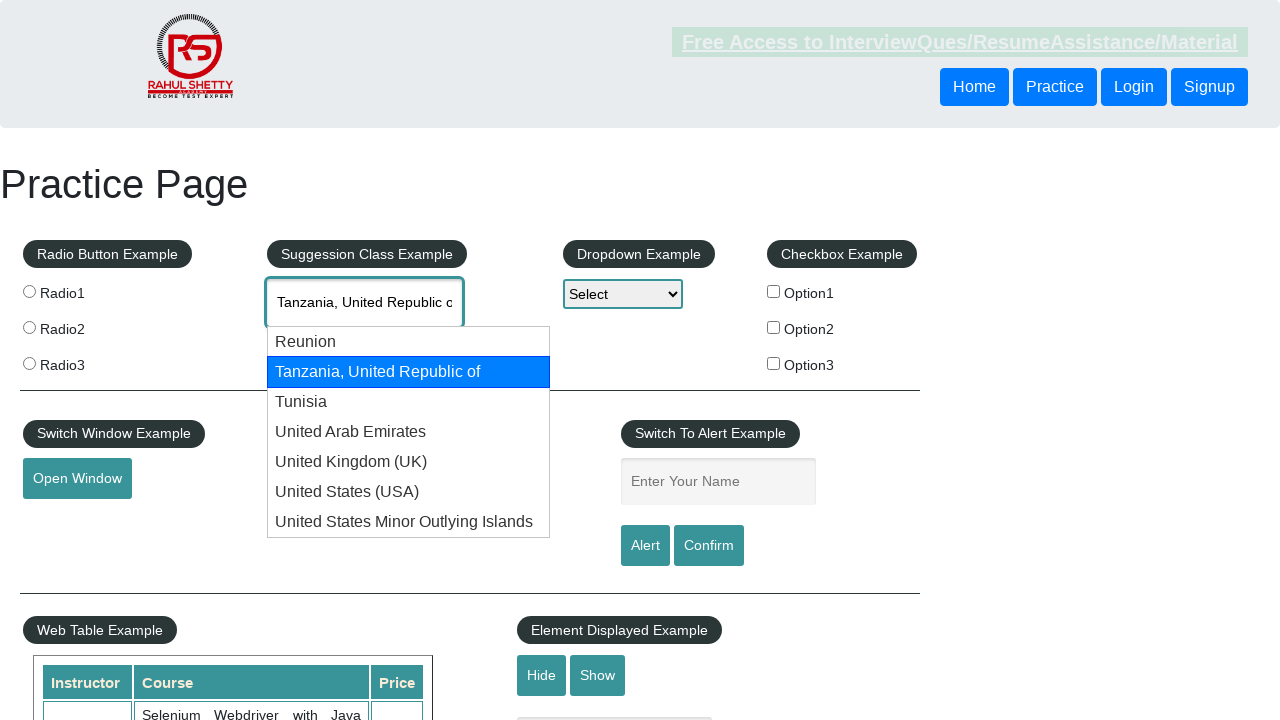

Pressed ArrowDown to navigate to next suggestion on #autocomplete
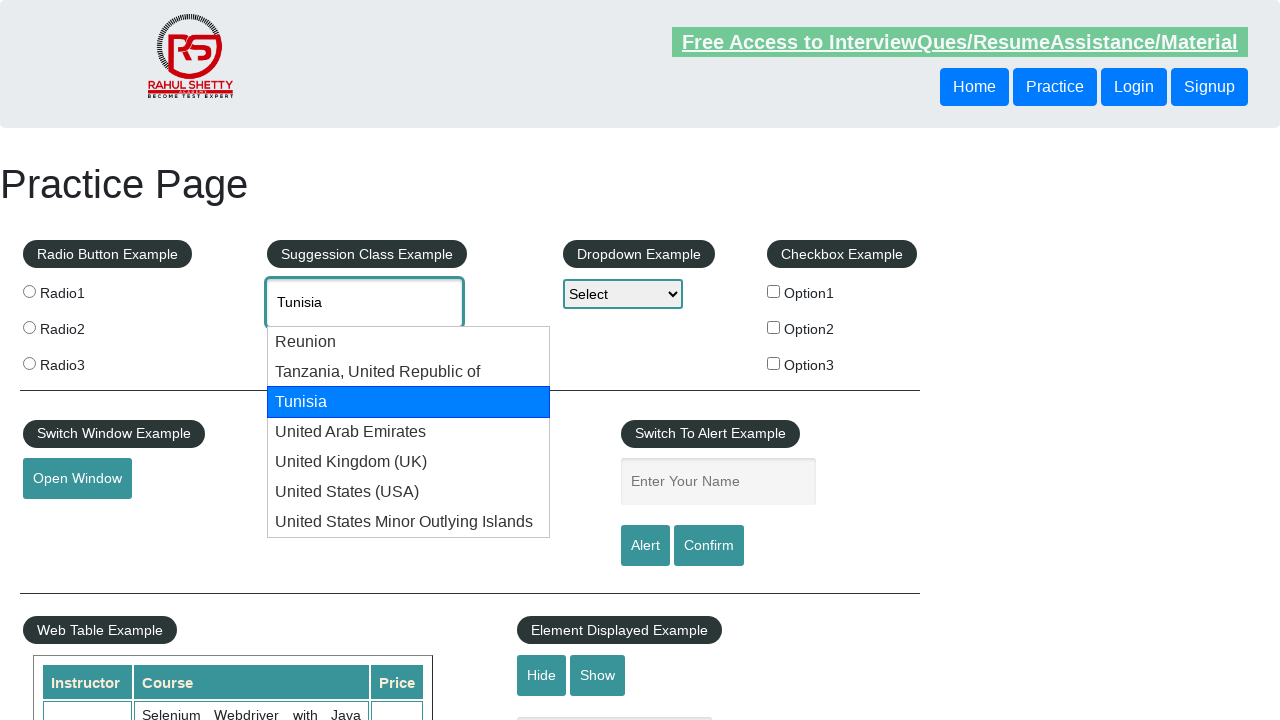

Pressed ArrowDown to navigate to next suggestion on #autocomplete
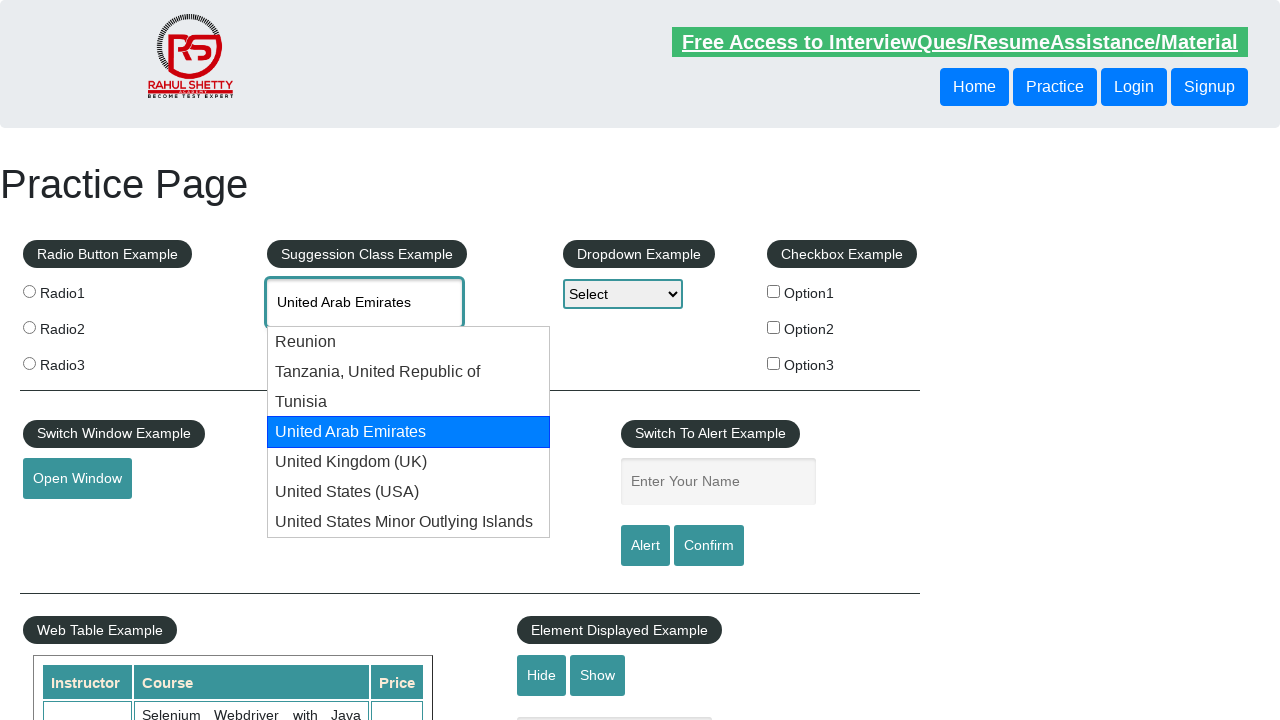

Navigated to 'United Kingdom (UK)' suggestion using ArrowDown on #autocomplete
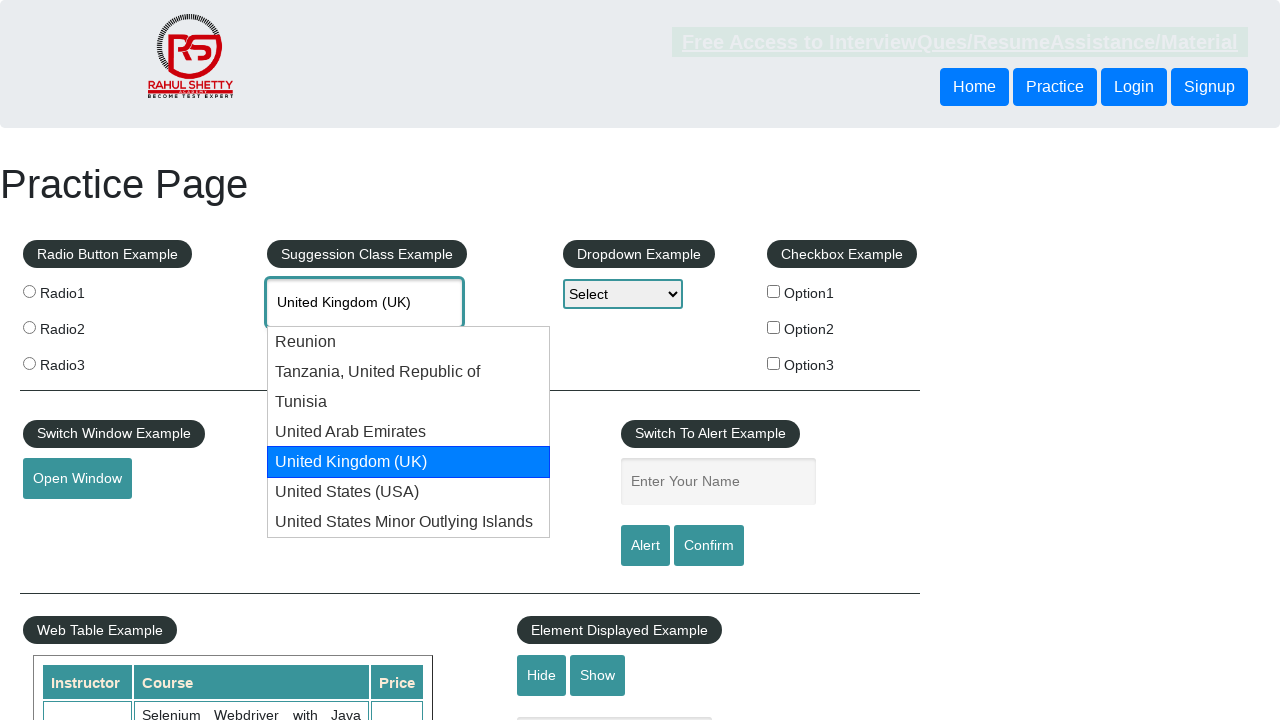

Retrieved selected autocomplete value: United Kingdom (UK)
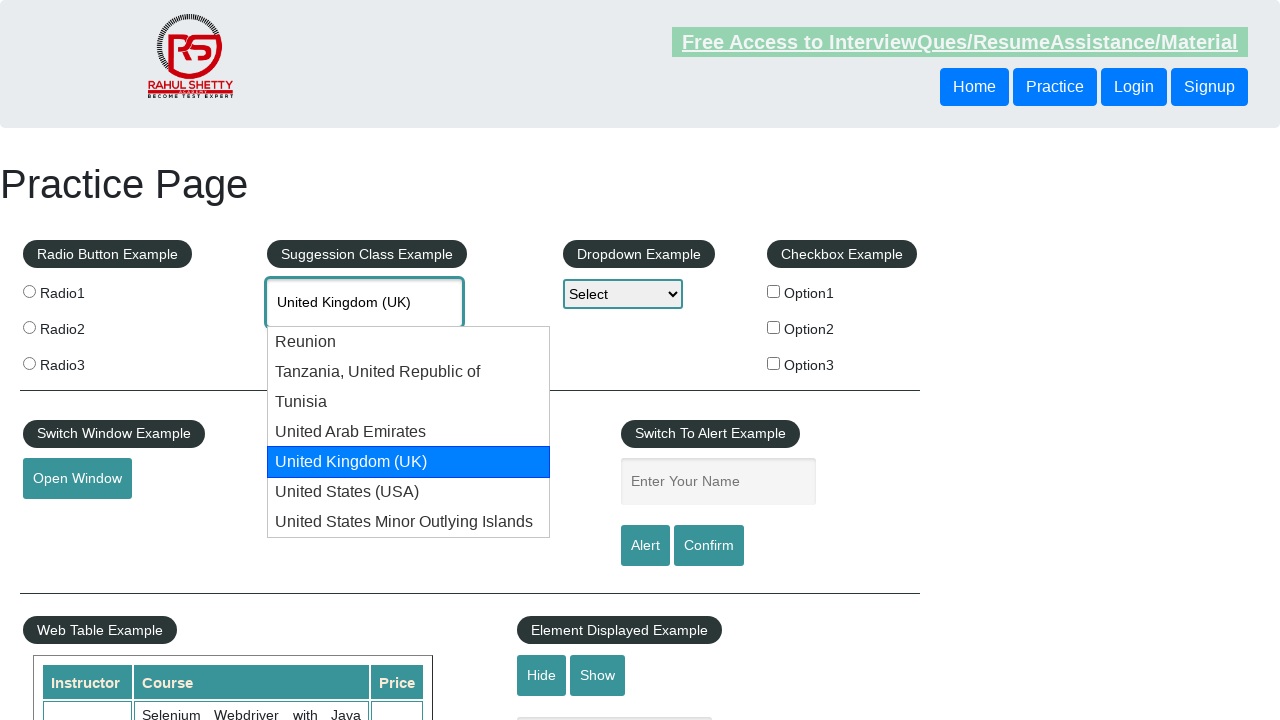

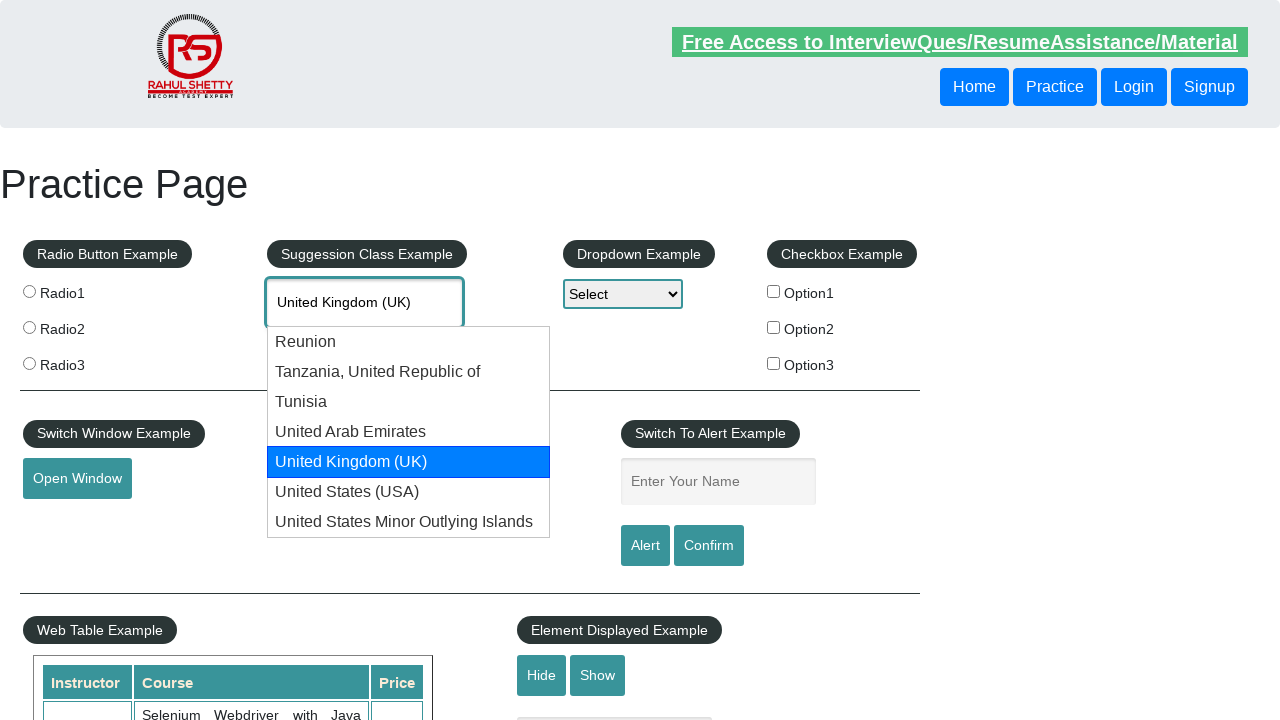